Navigates to Money section by clicking the Money link

Starting URL: https://www.rediff.com/

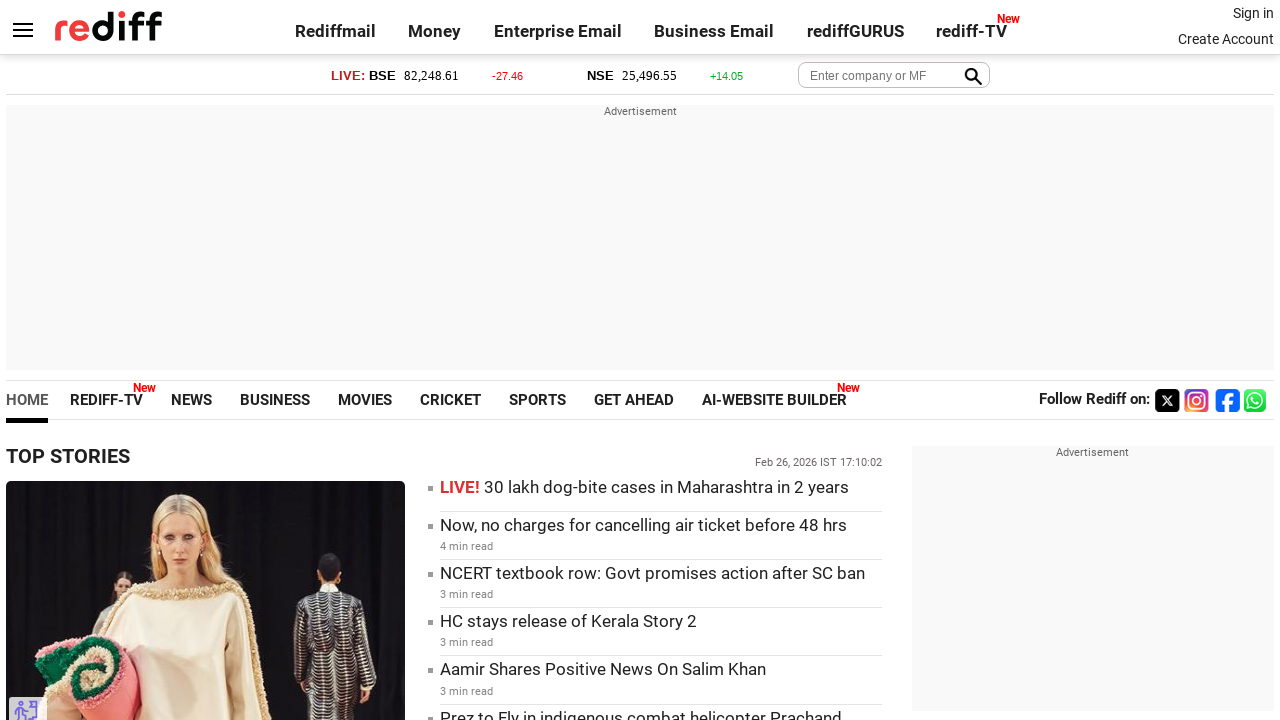

Clicked Money link to navigate to Money section at (435, 31) on text=Money
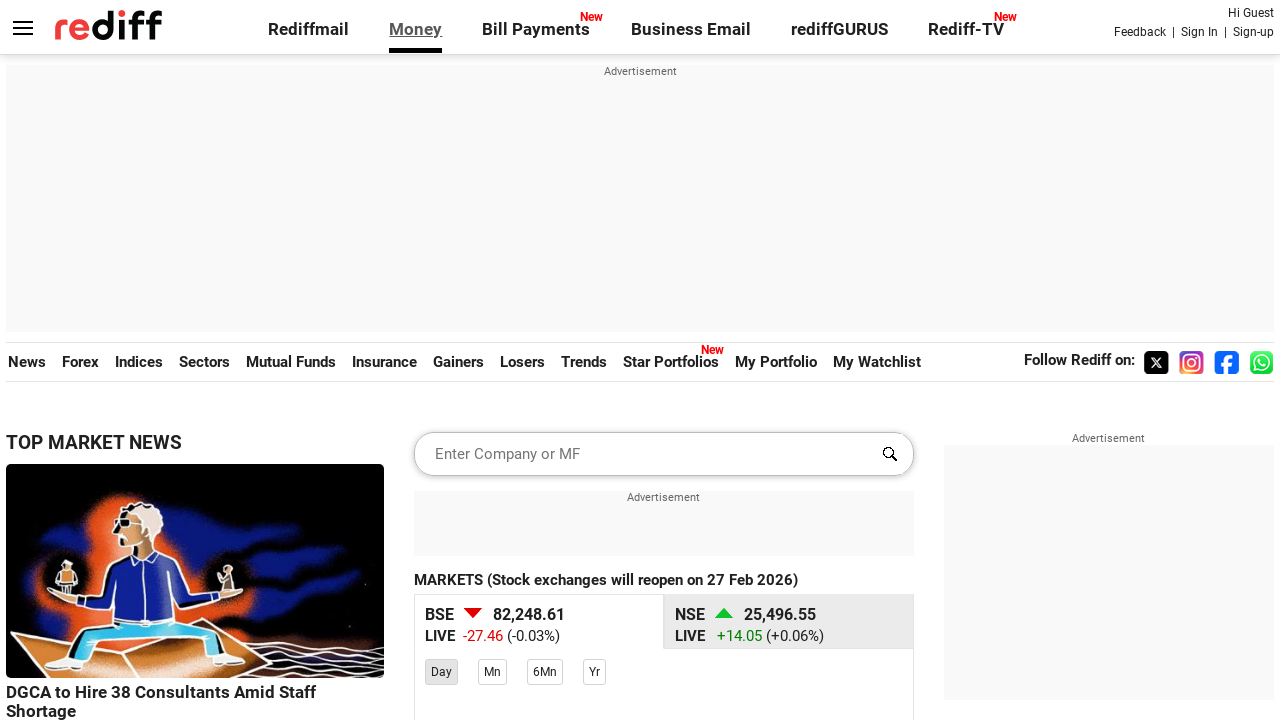

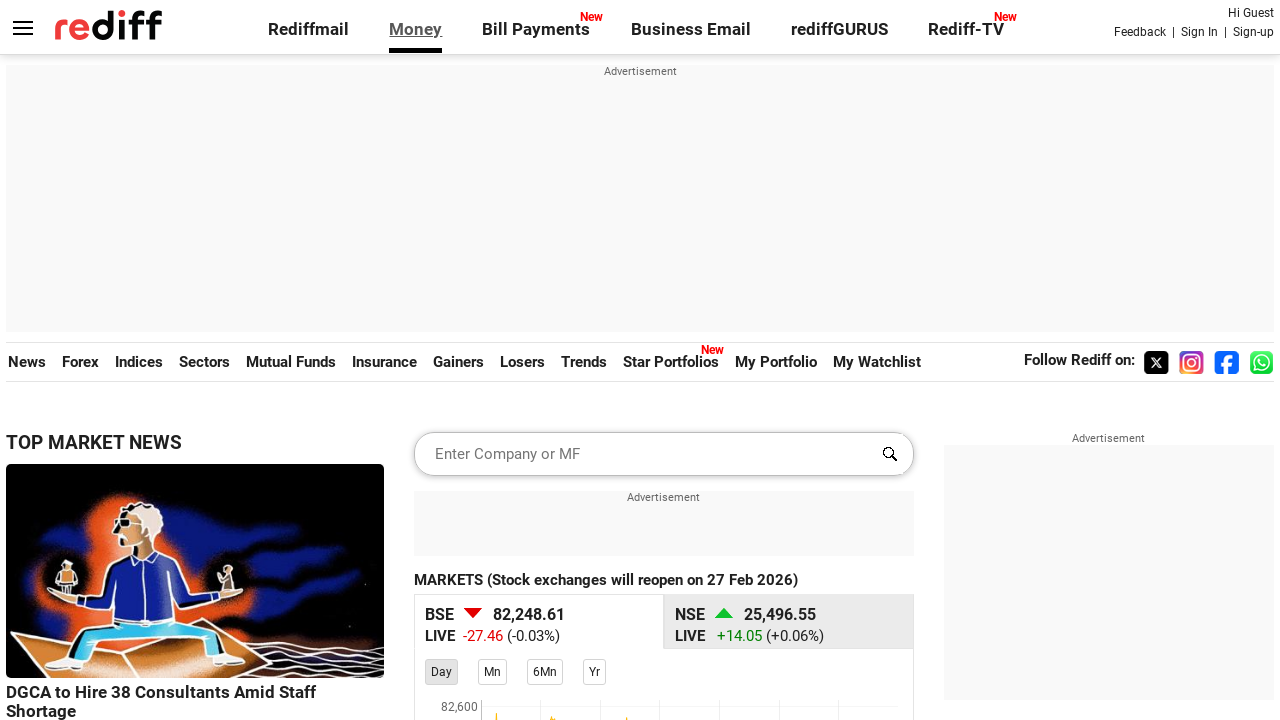